Tests the jQuery UI checkbox and radio button demo page by selecting a radio button option and multiple checkboxes within an iframe

Starting URL: https://jqueryui.com/checkboxradio/

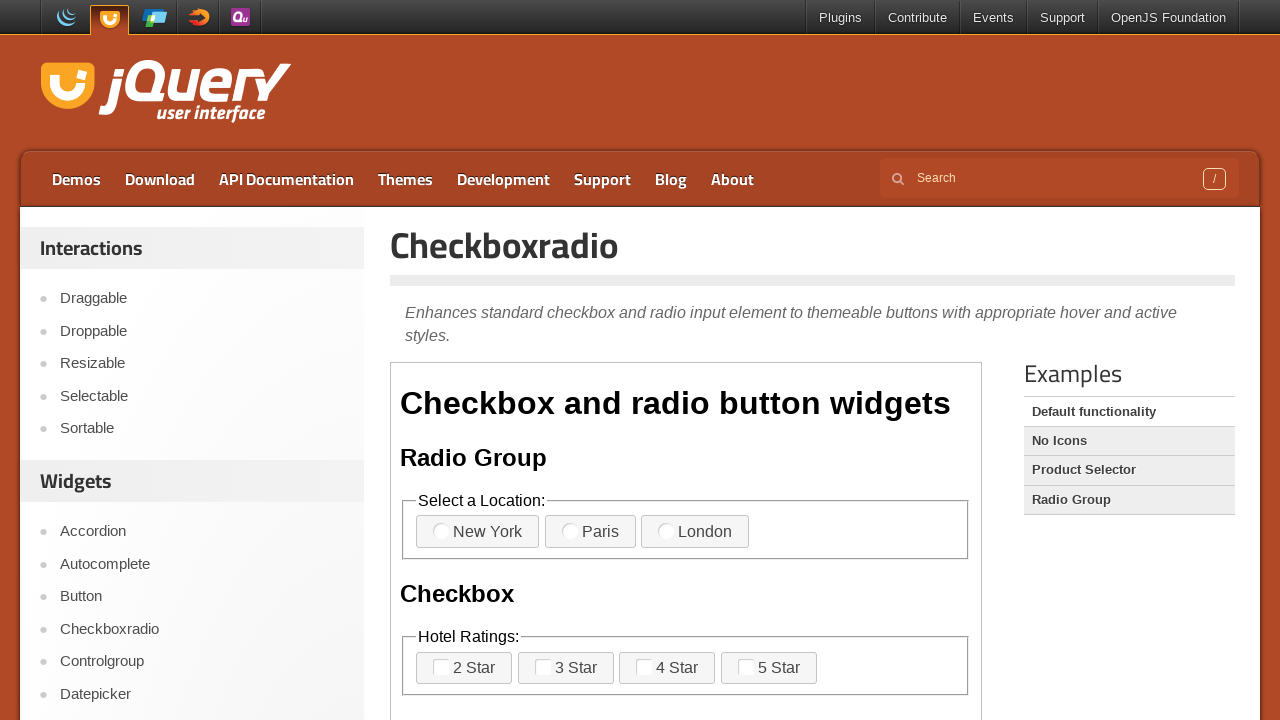

Located the demo iframe
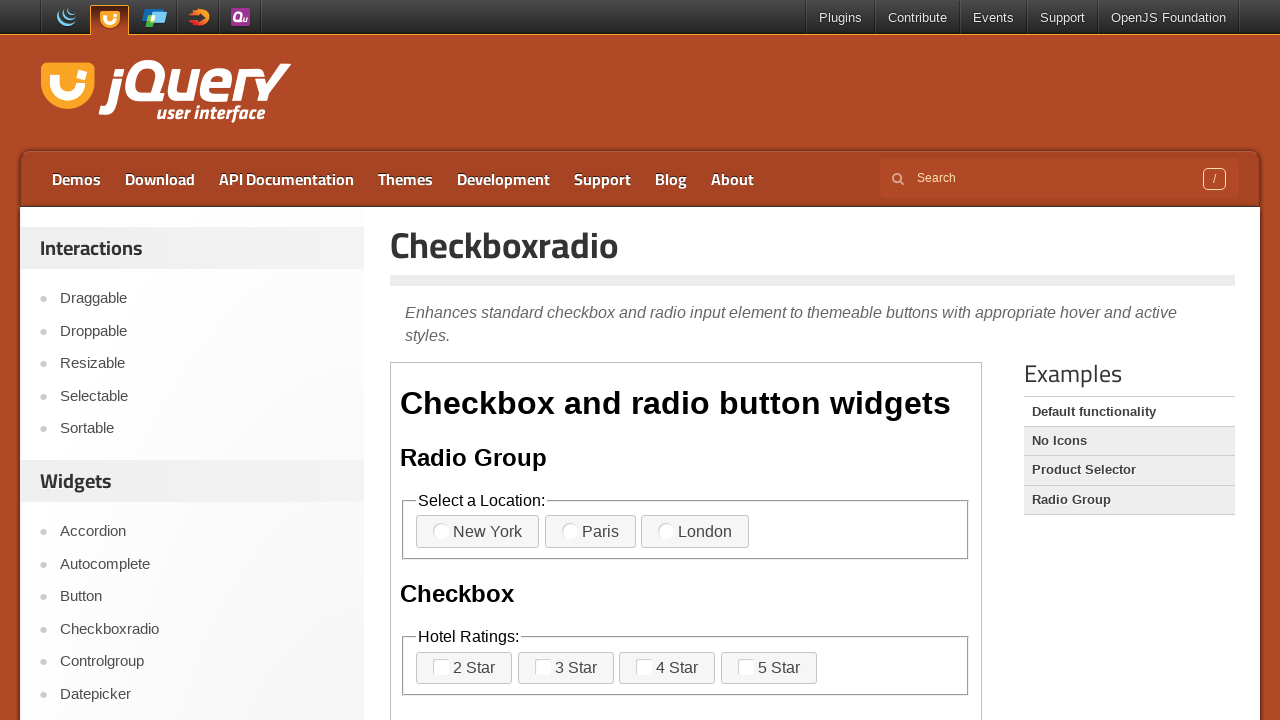

Located the New York radio button label
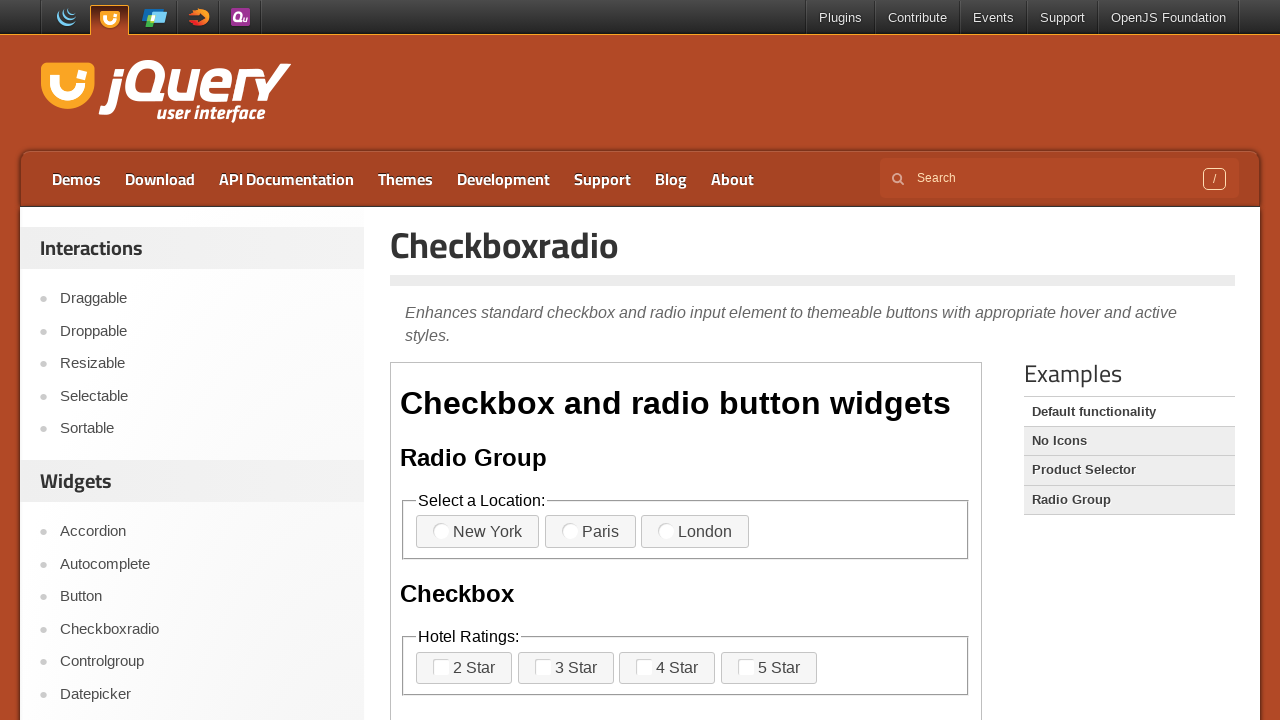

Clicked the New York radio button at (478, 532) on iframe >> nth=0 >> internal:control=enter-frame >> label:has-text('New York')
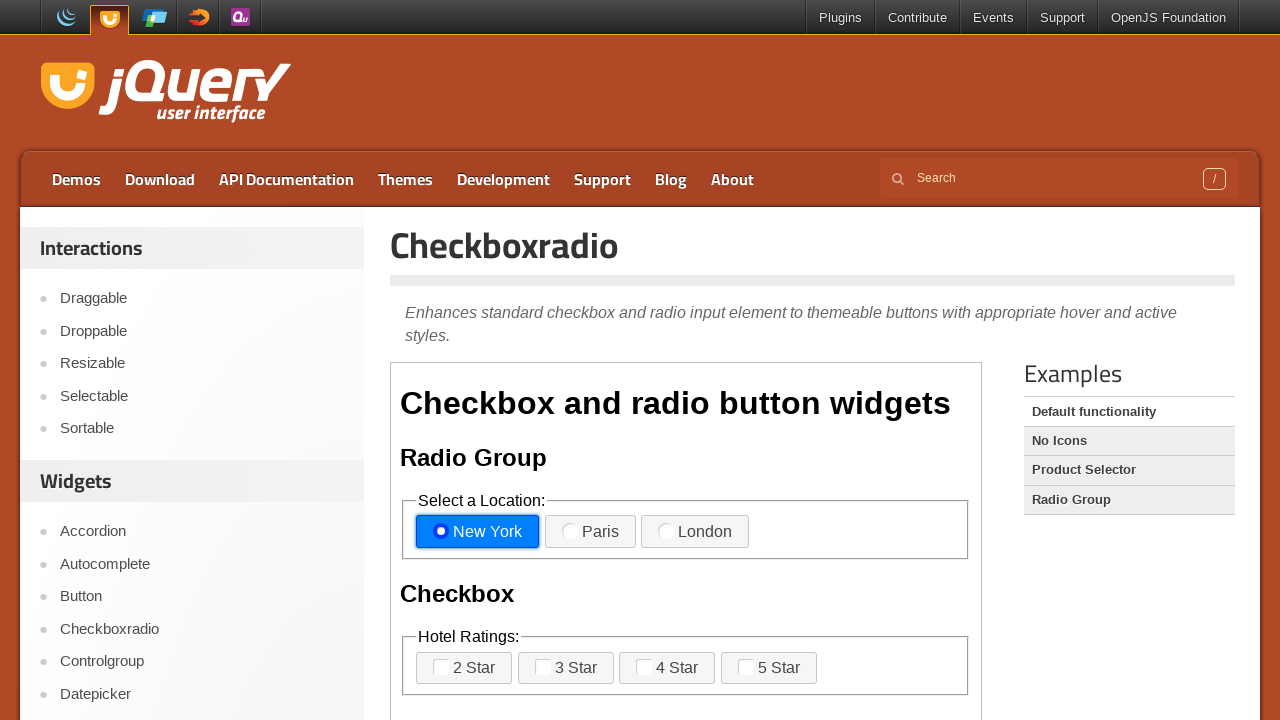

Clicked the 5 Star checkbox at (769, 668) on iframe >> nth=0 >> internal:control=enter-frame >> label:has-text('5 Star')
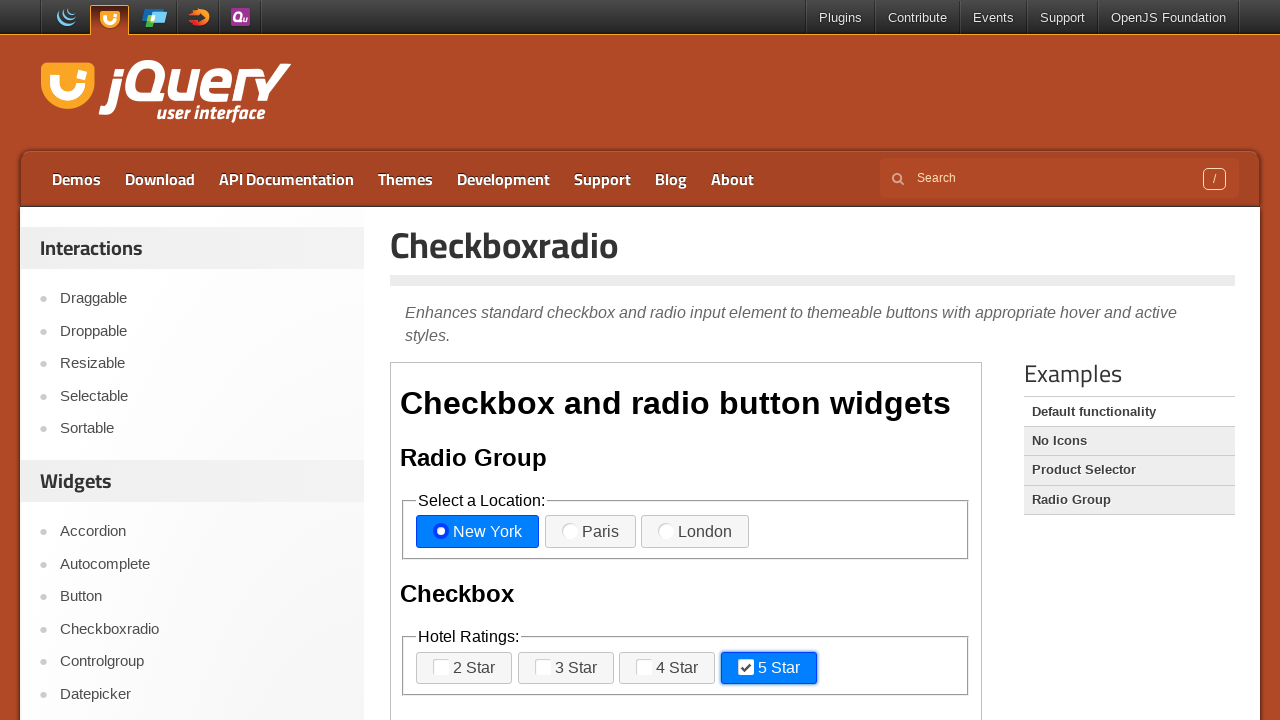

Clicked the 1 King checkbox at (832, 361) on iframe >> nth=0 >> internal:control=enter-frame >> label:has-text('1 King')
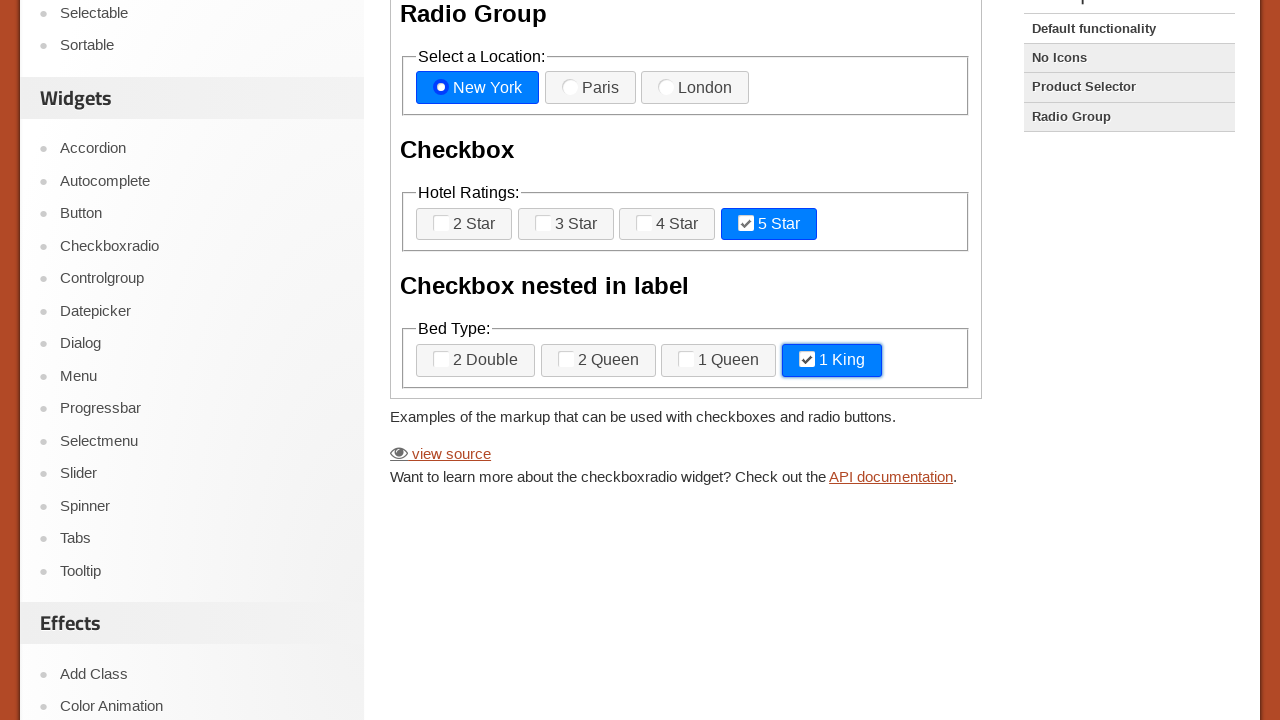

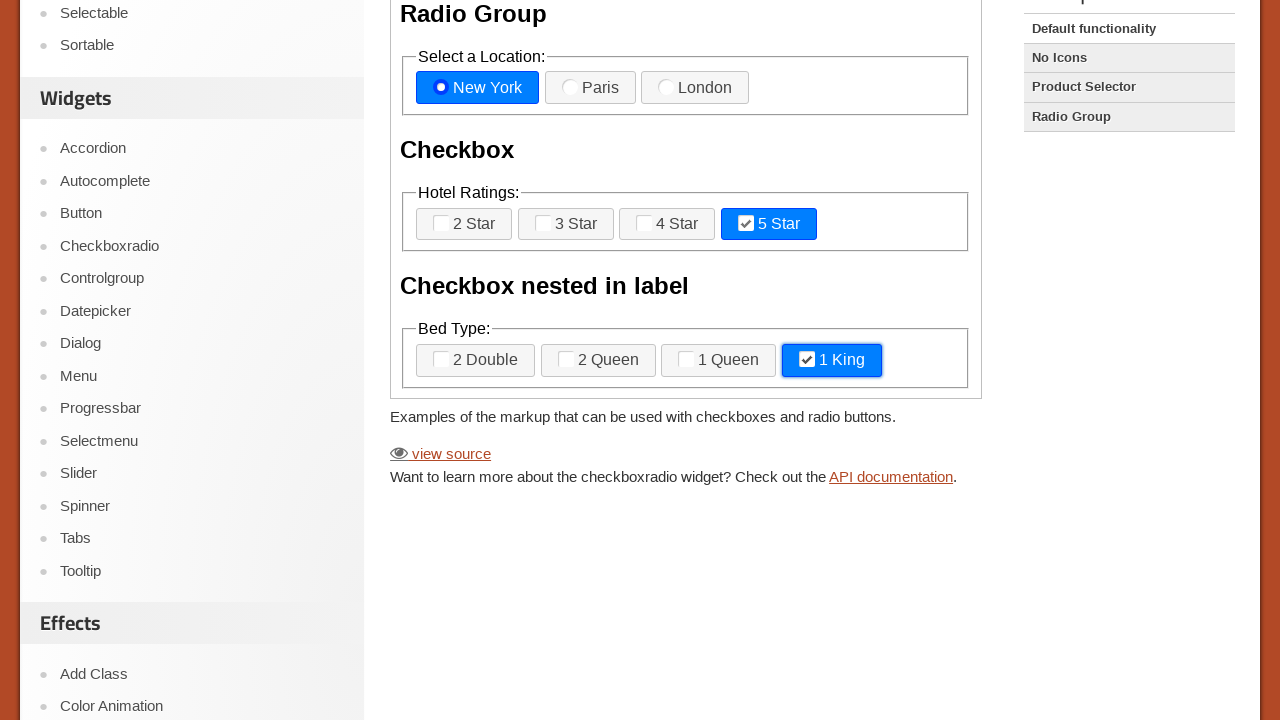